Tests pagination navigation on the SensaCine movies review page by clicking through multiple pages of movie listings.

Starting URL: https://www.sensacine.com/peliculas/criticas-sensacine/

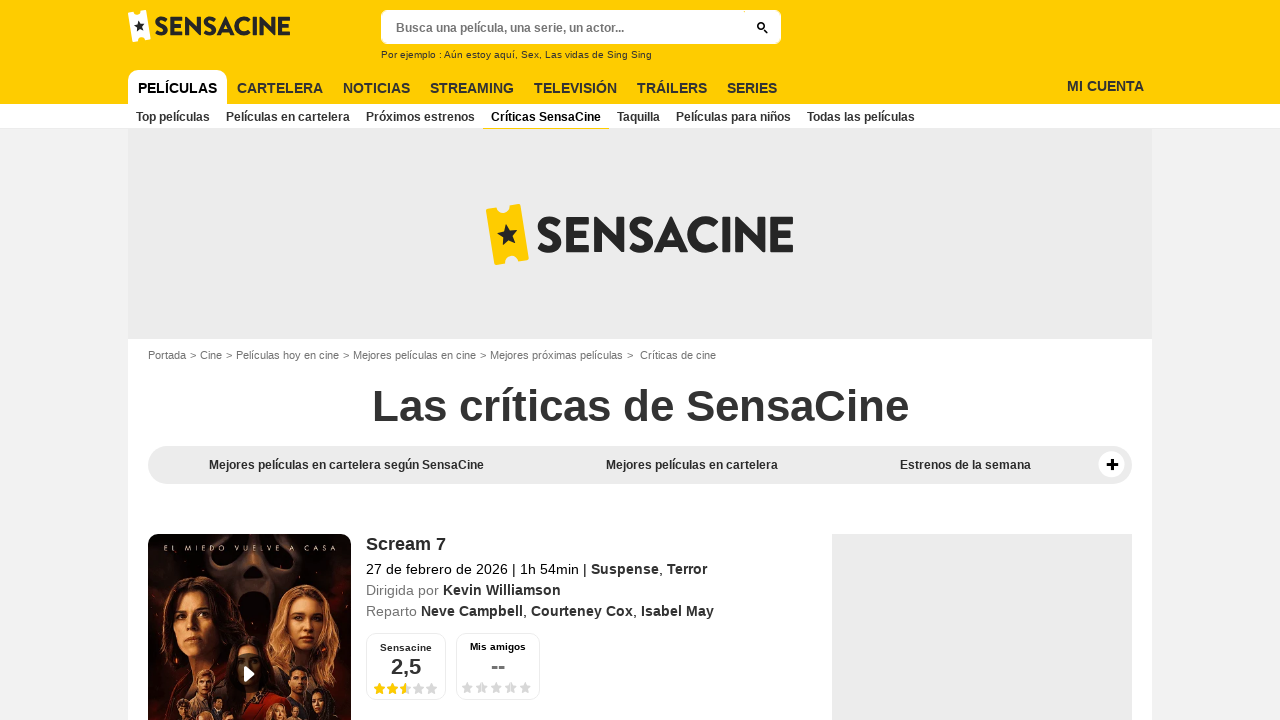

Waited for movie cards to load on initial page
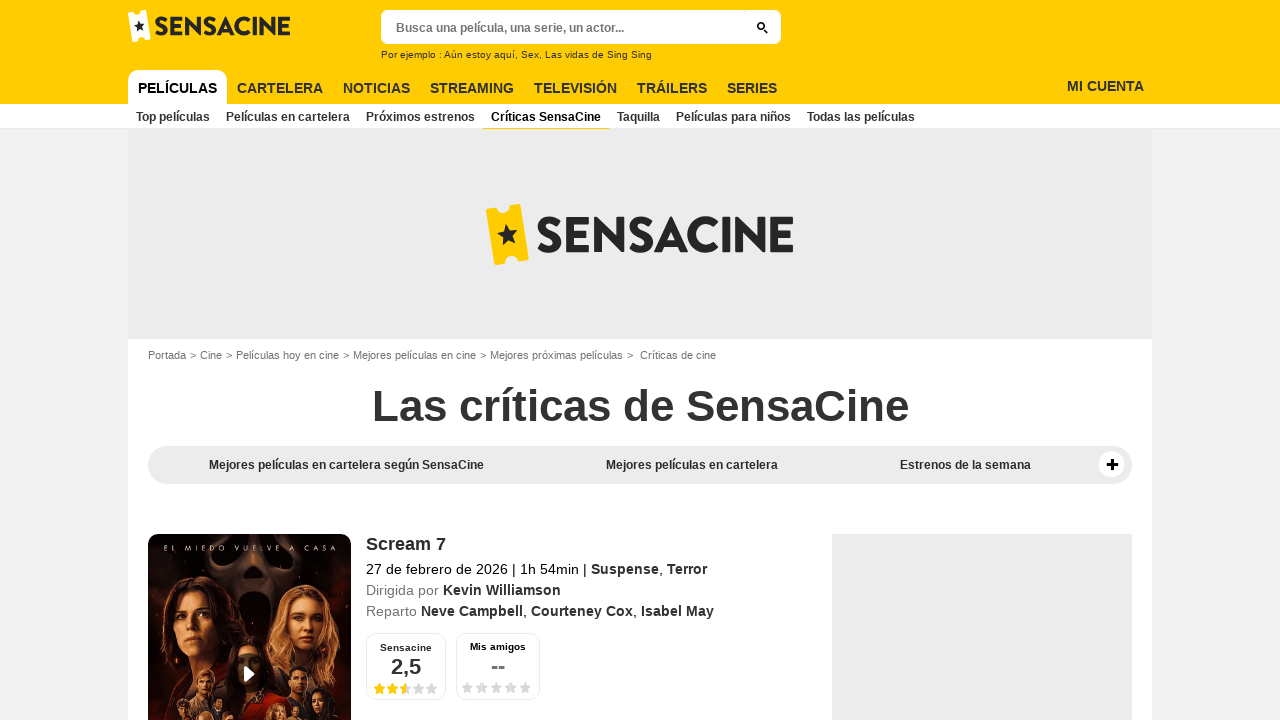

Waited for next page button to be present
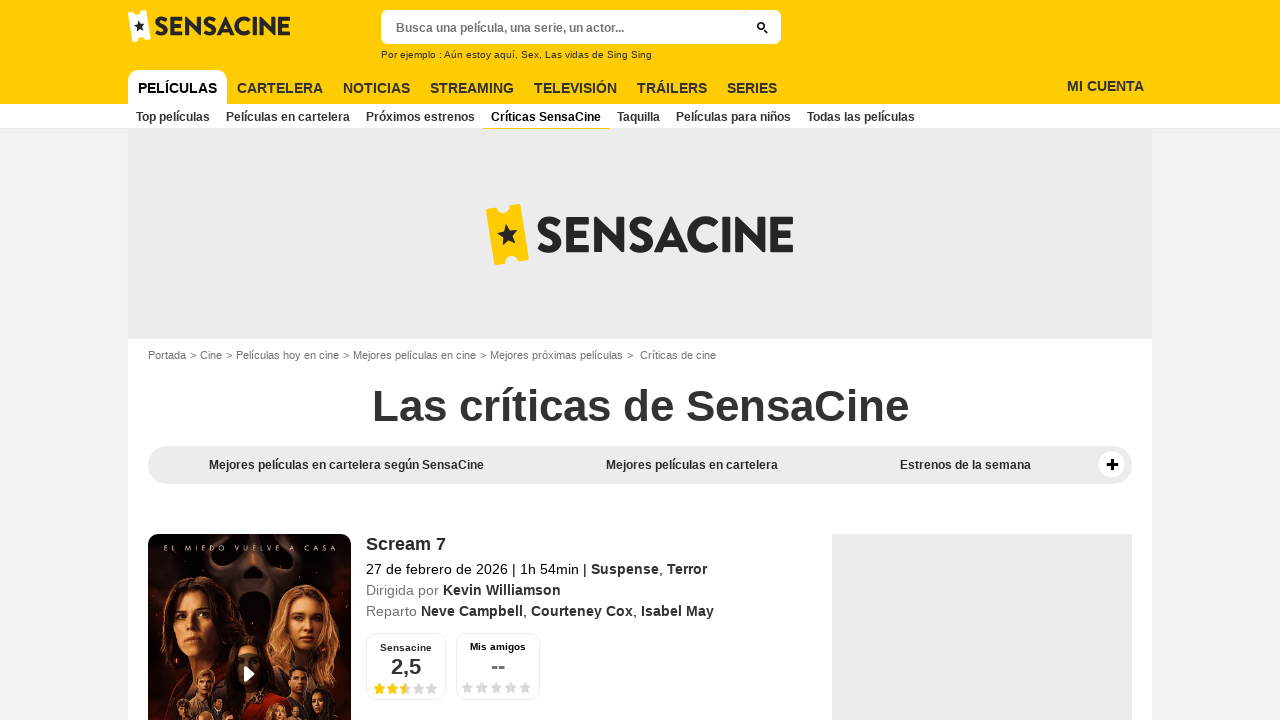

Clicked next page button (page 1 of 11)
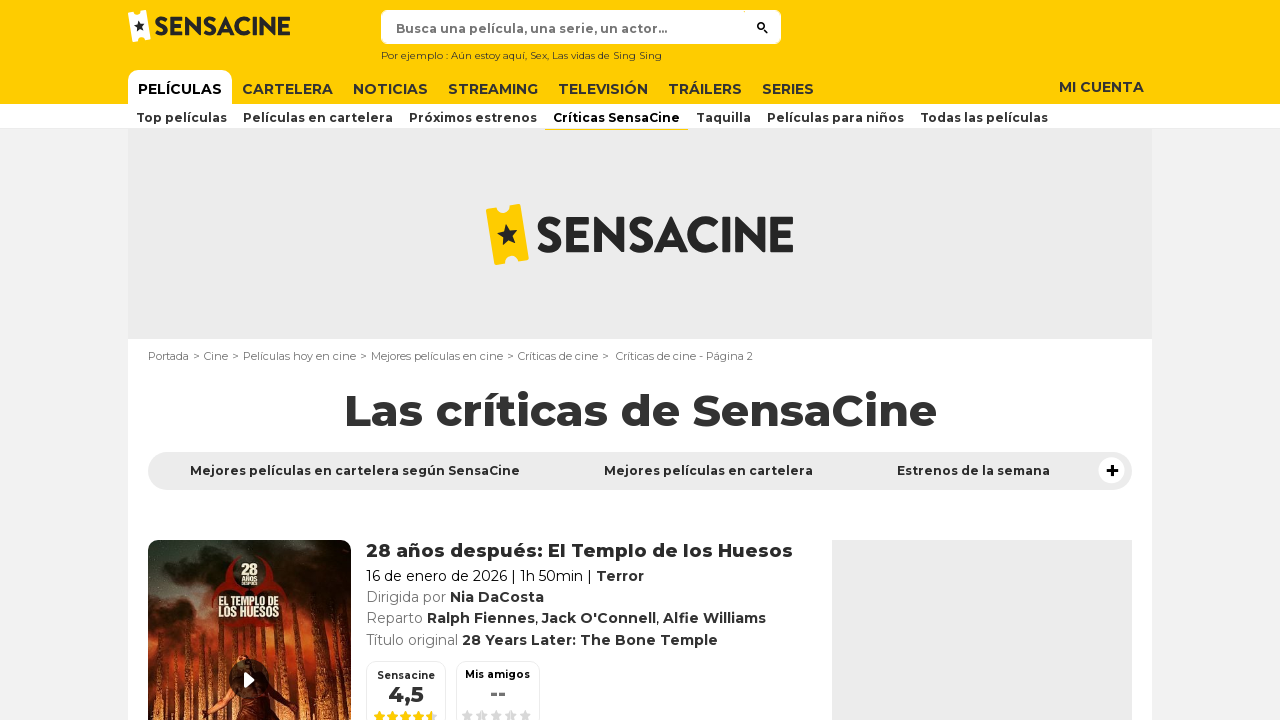

Waited for new page content to load (page 2)
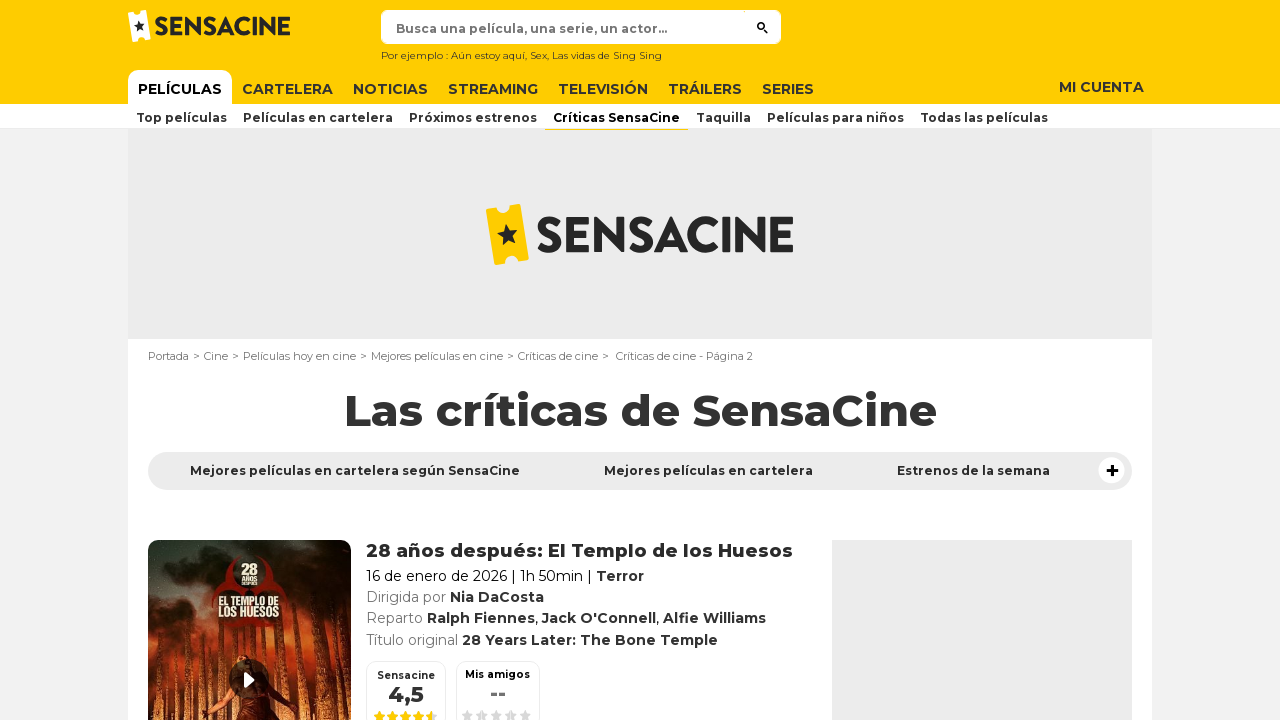

Waited for next page button to be present
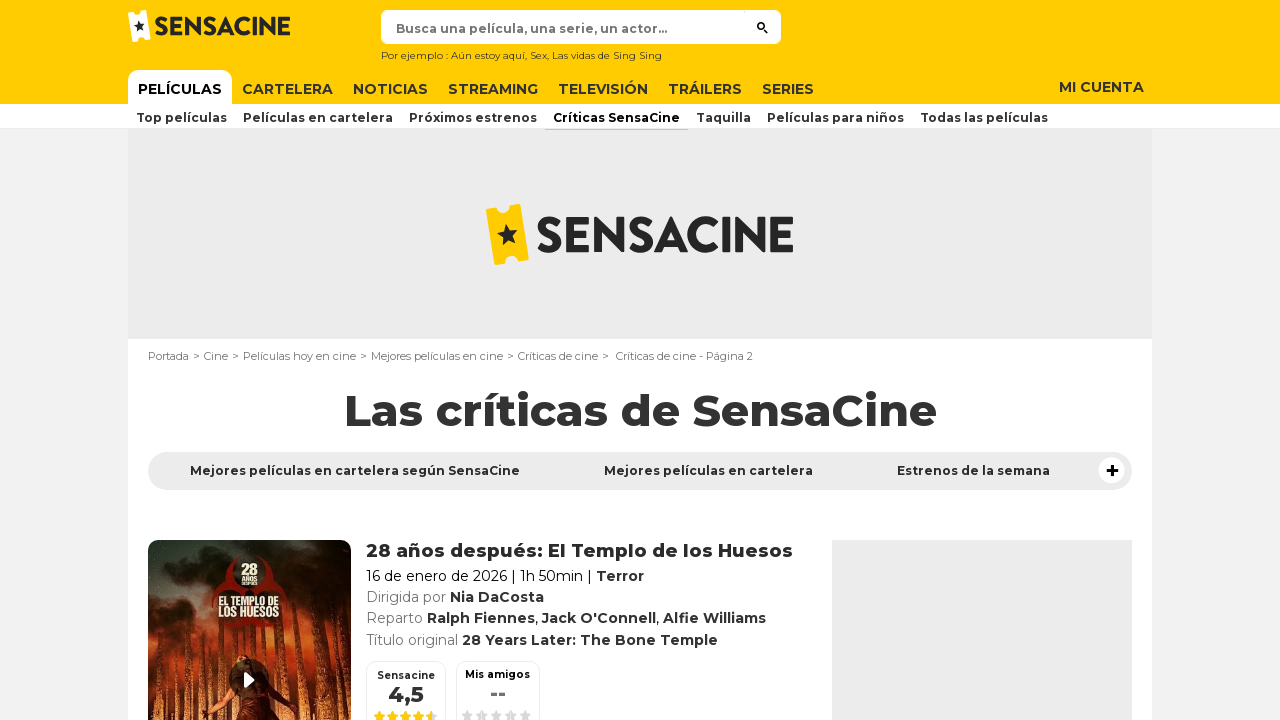

Clicked next page button (page 2 of 11)
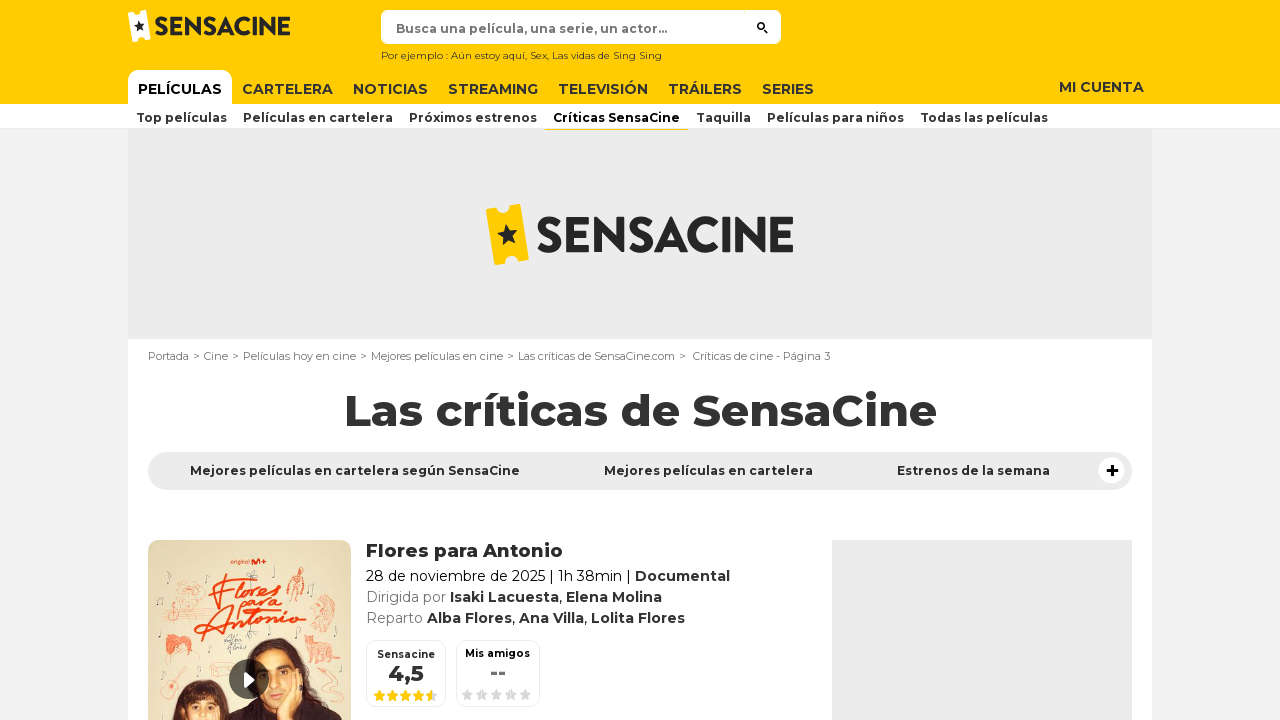

Waited for new page content to load (page 3)
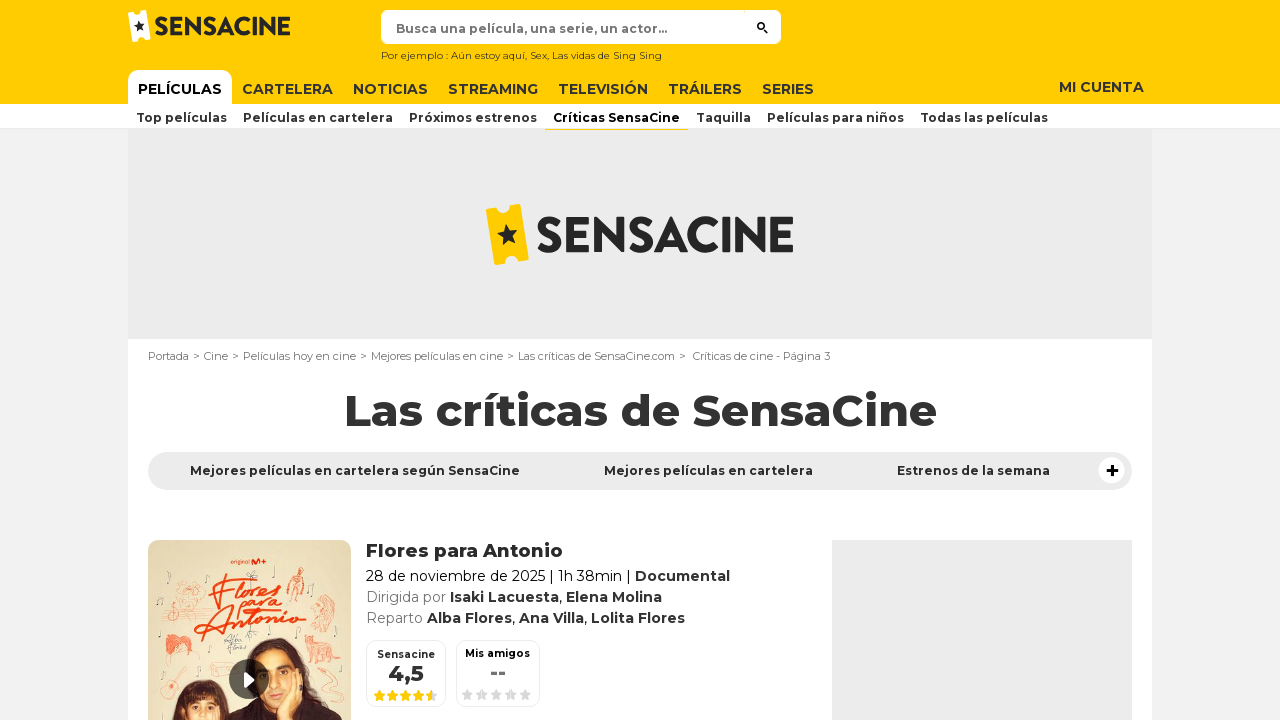

Waited for next page button to be present
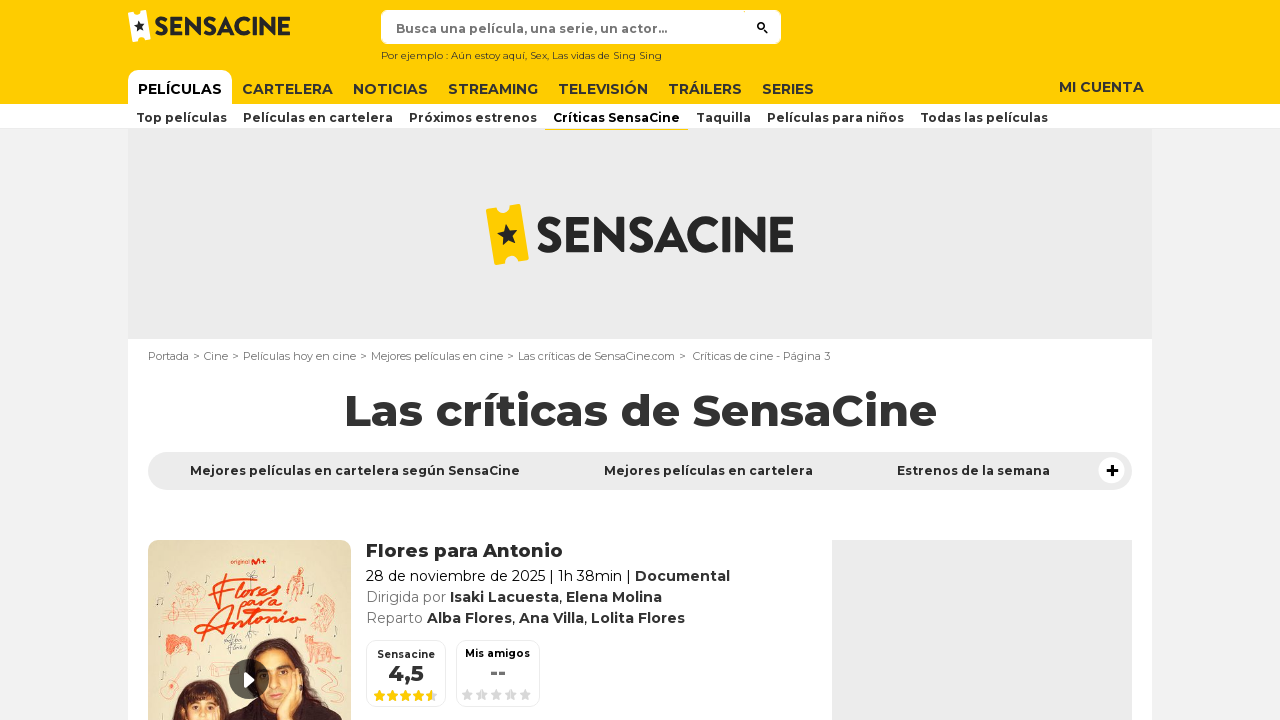

Clicked next page button (page 3 of 11)
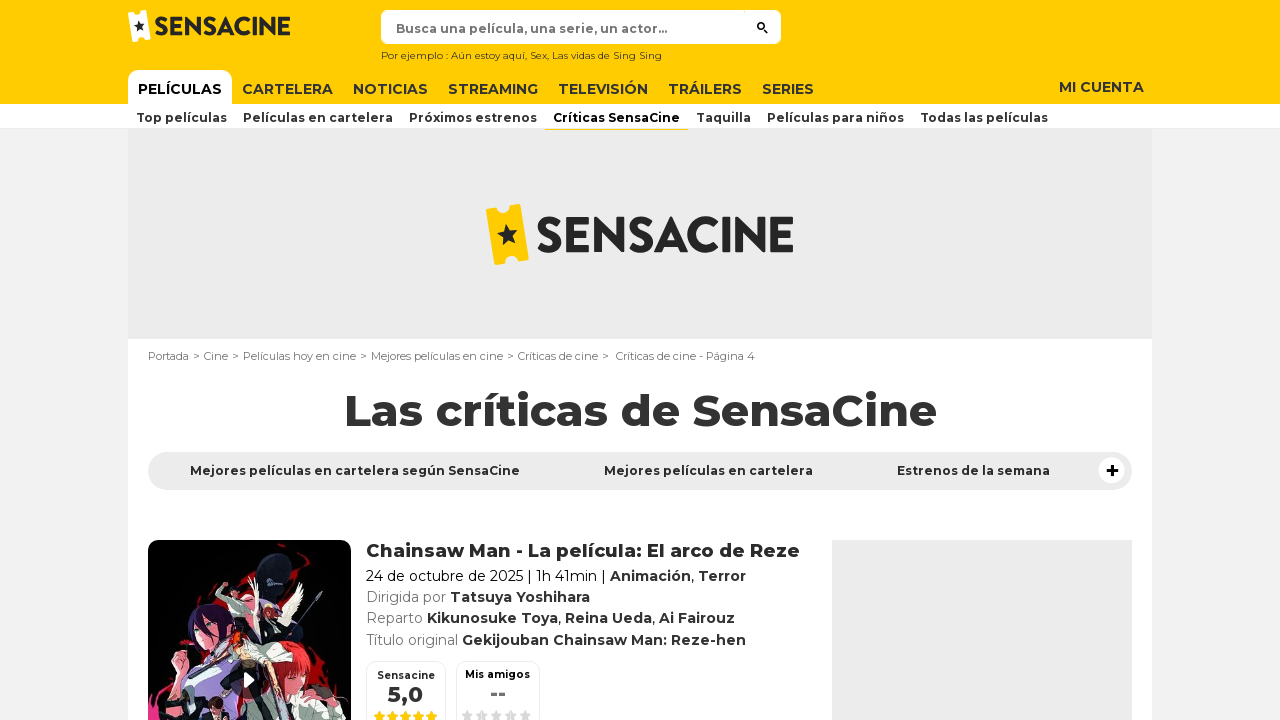

Waited for new page content to load (page 4)
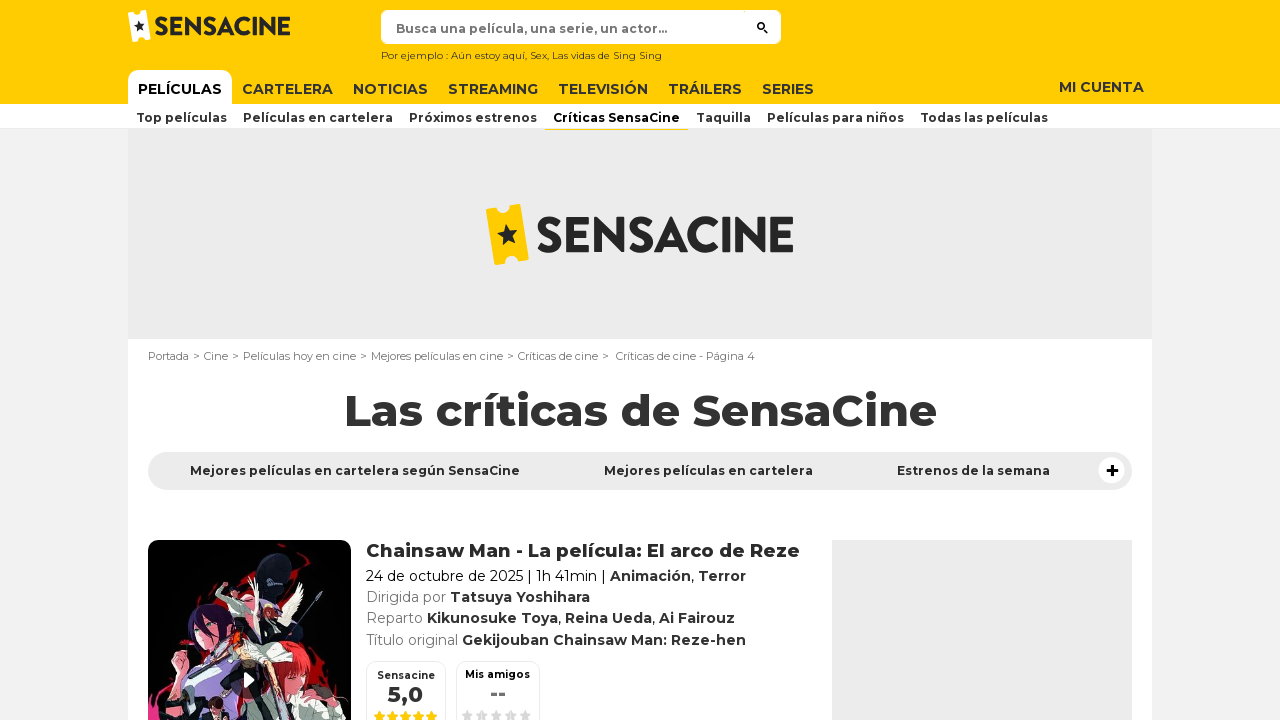

Waited for next page button to be present
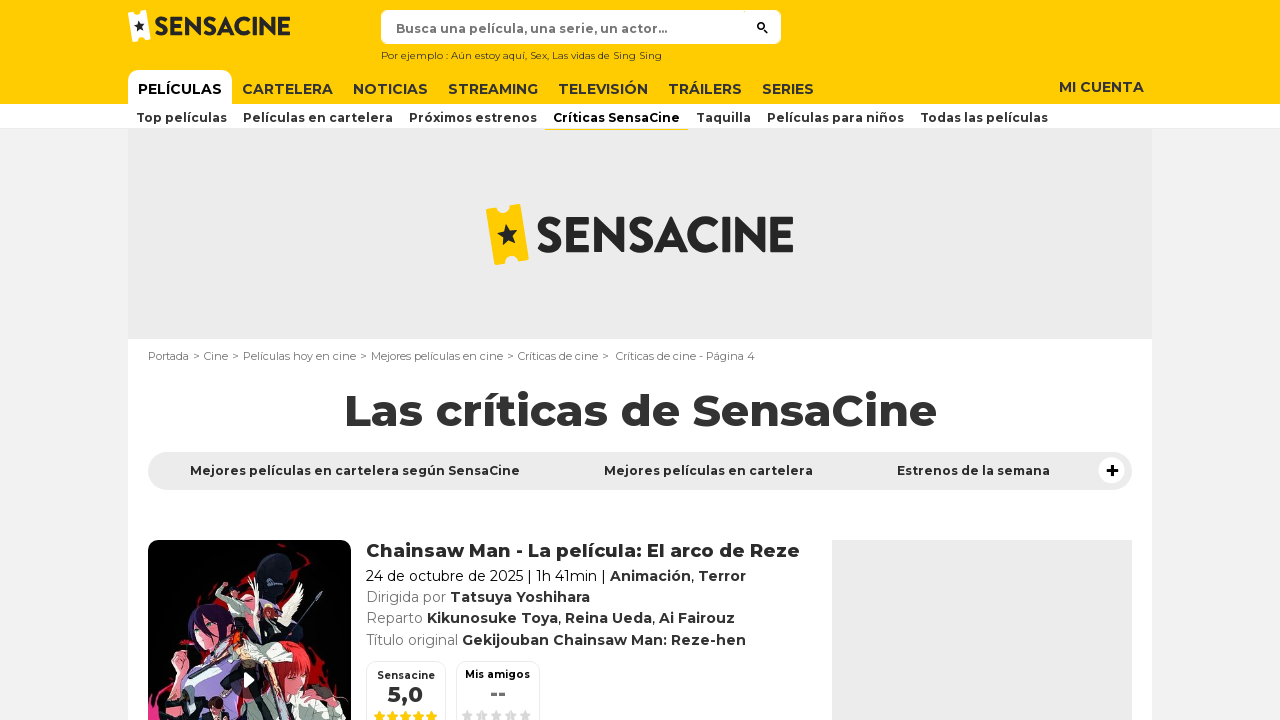

Clicked next page button (page 4 of 11)
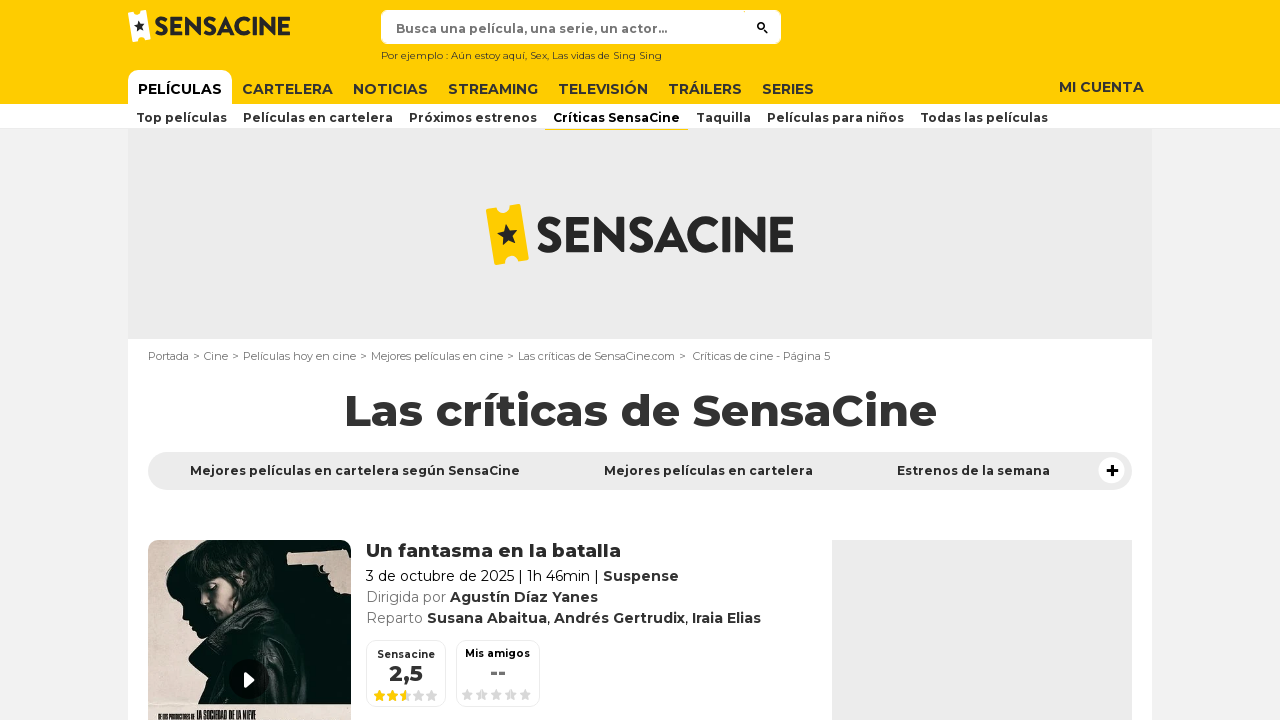

Waited for new page content to load (page 5)
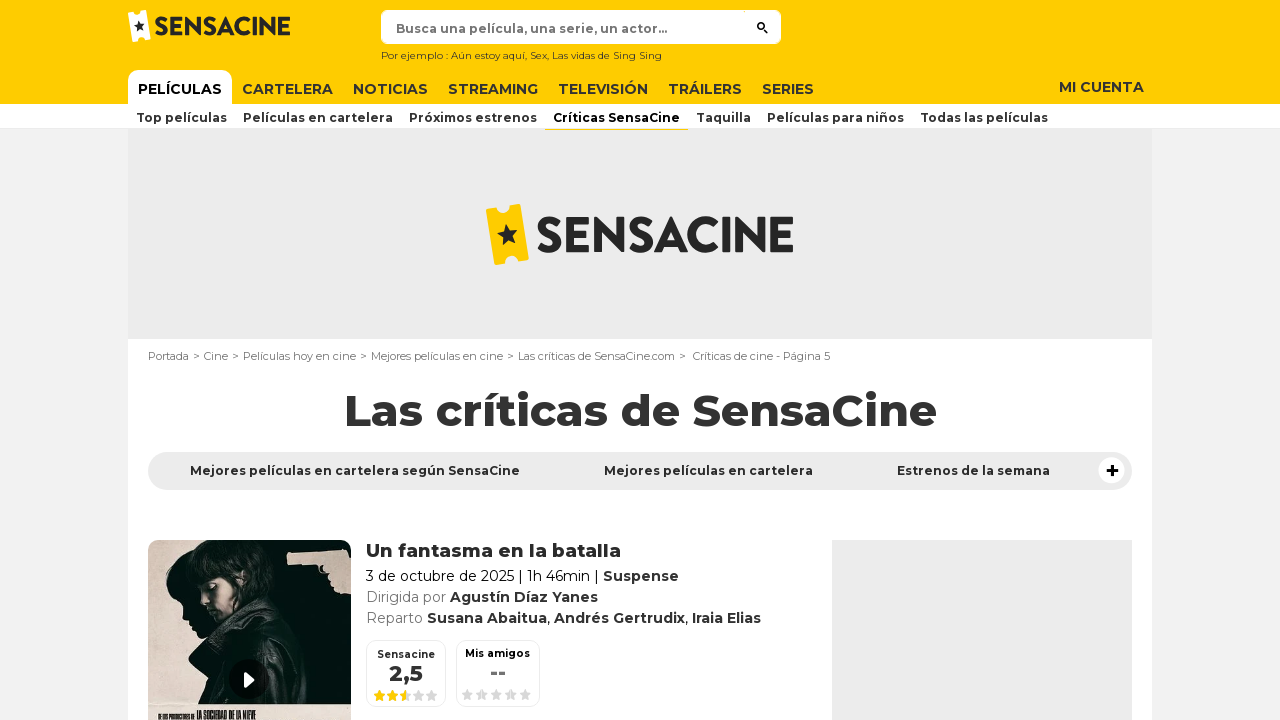

Waited for next page button to be present
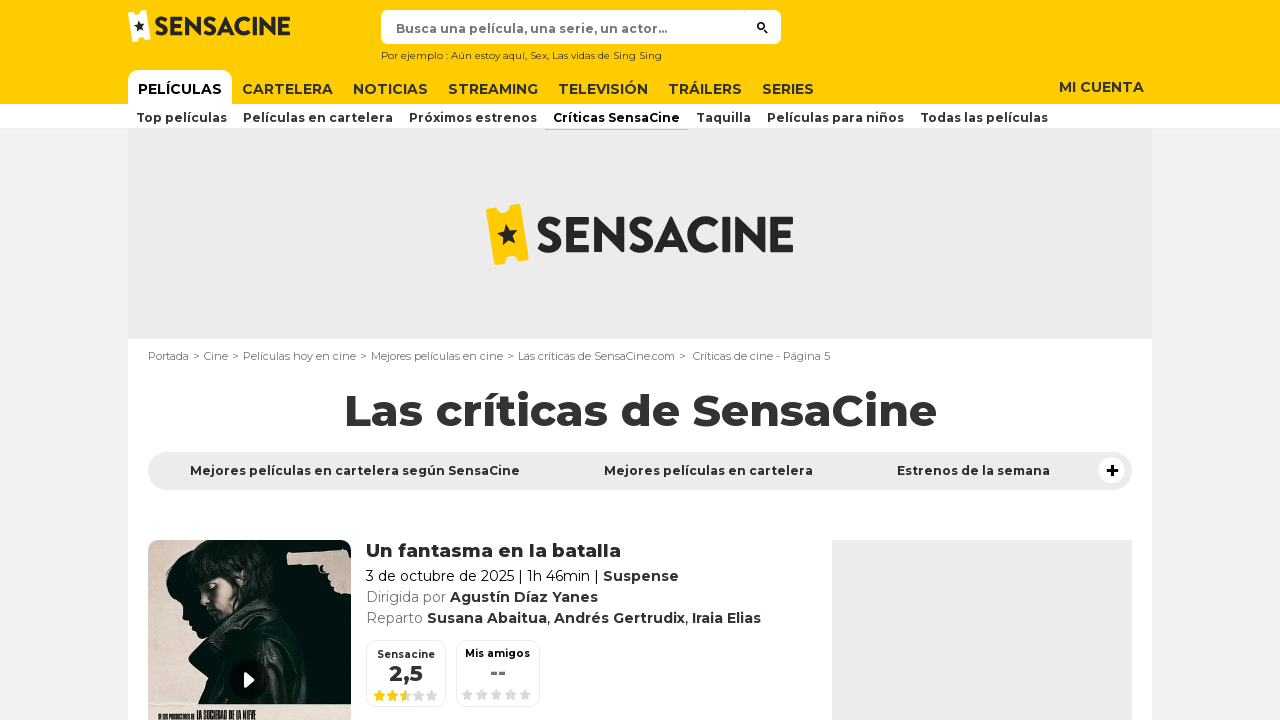

Clicked next page button (page 5 of 11)
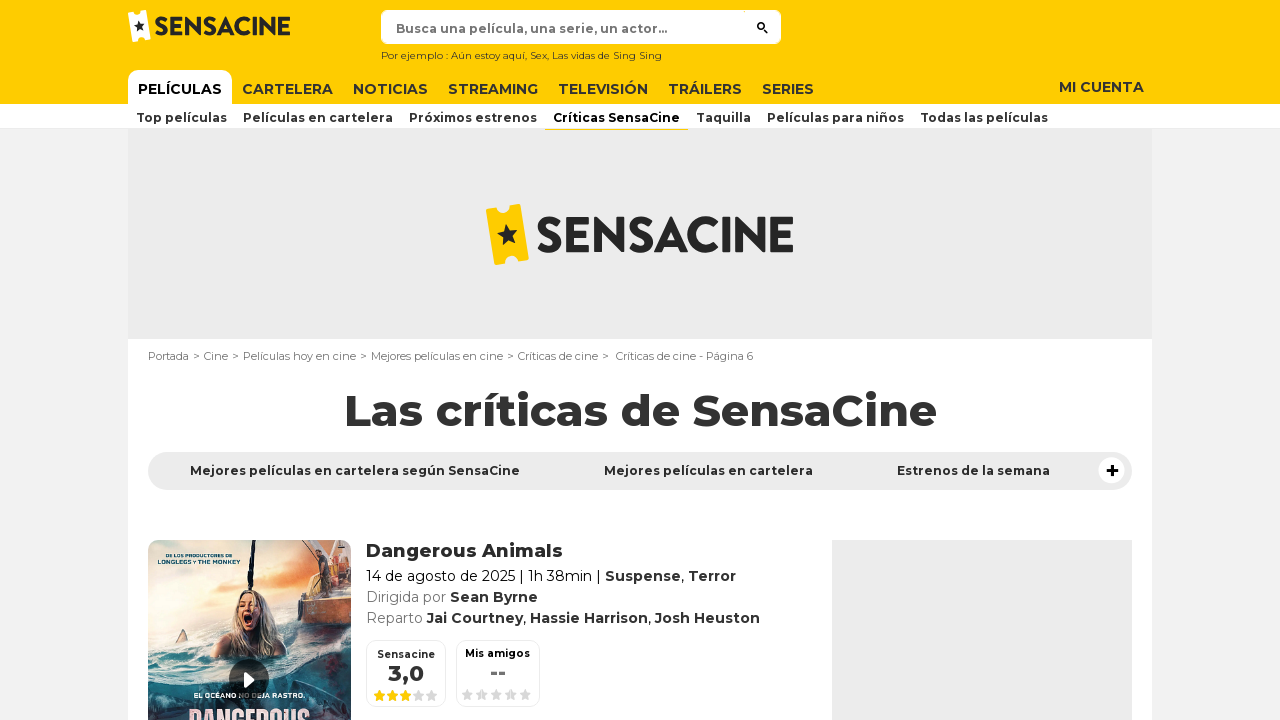

Waited for new page content to load (page 6)
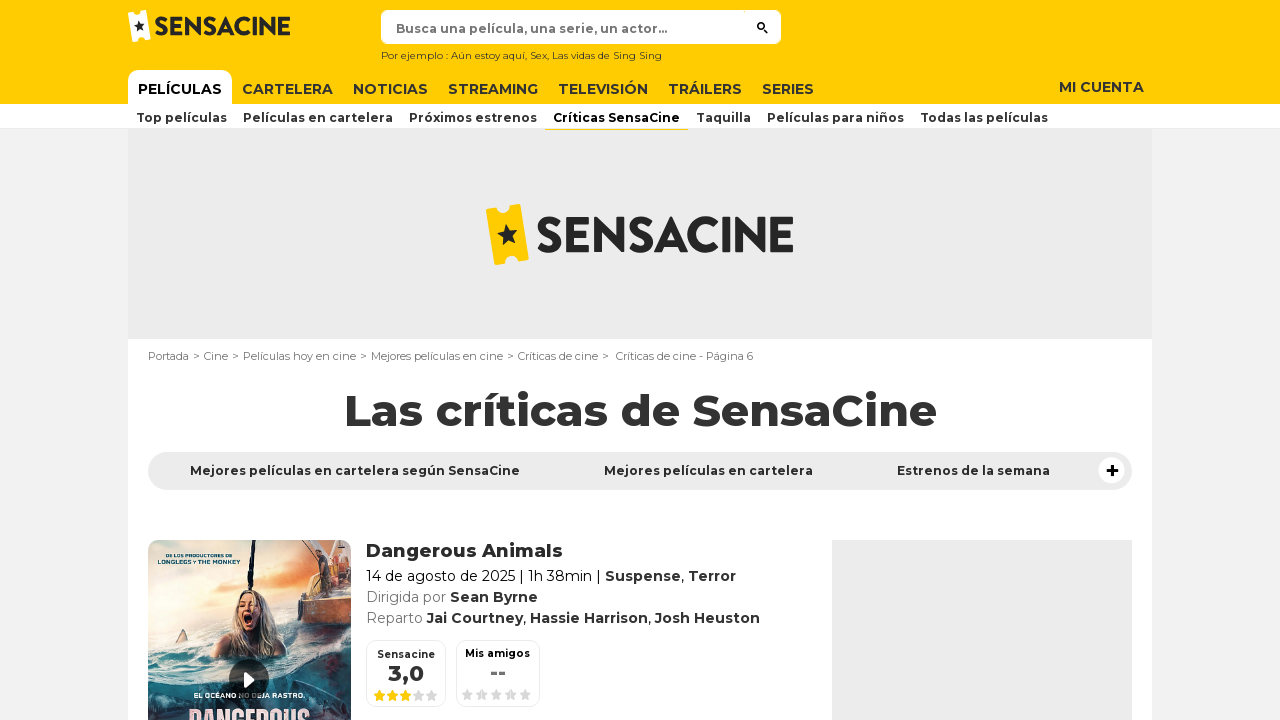

Waited for next page button to be present
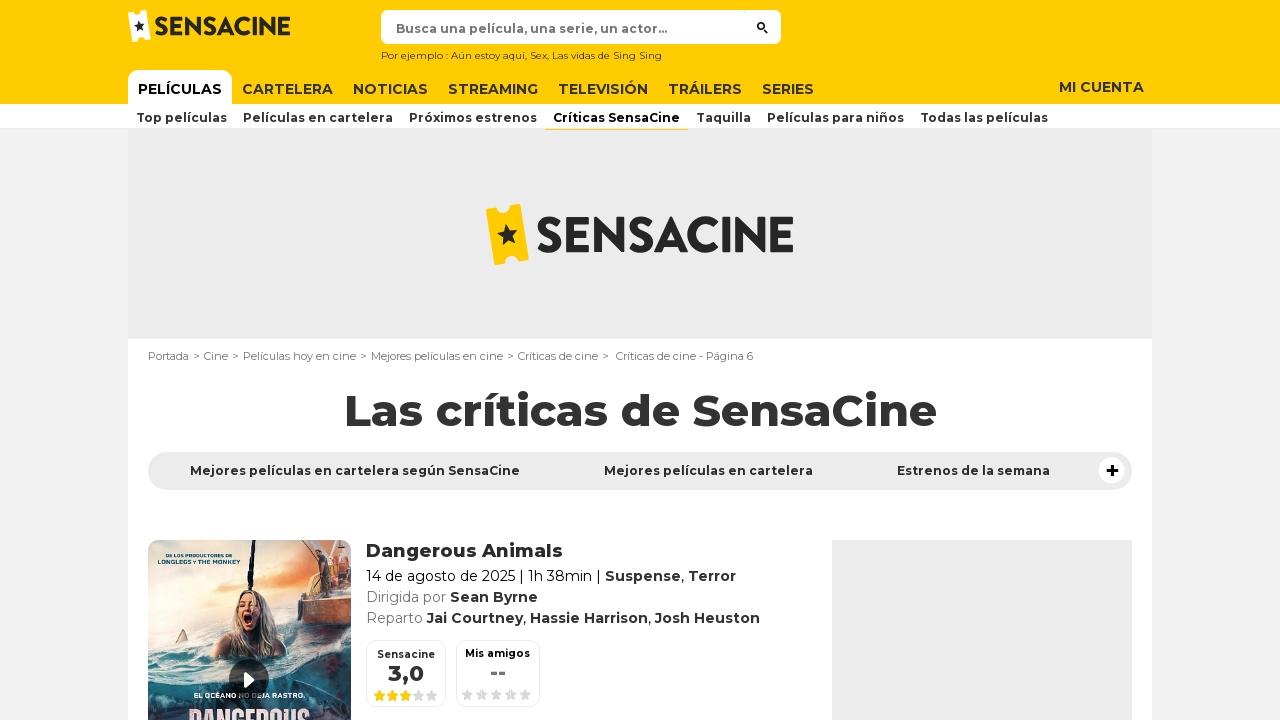

Clicked next page button (page 6 of 11)
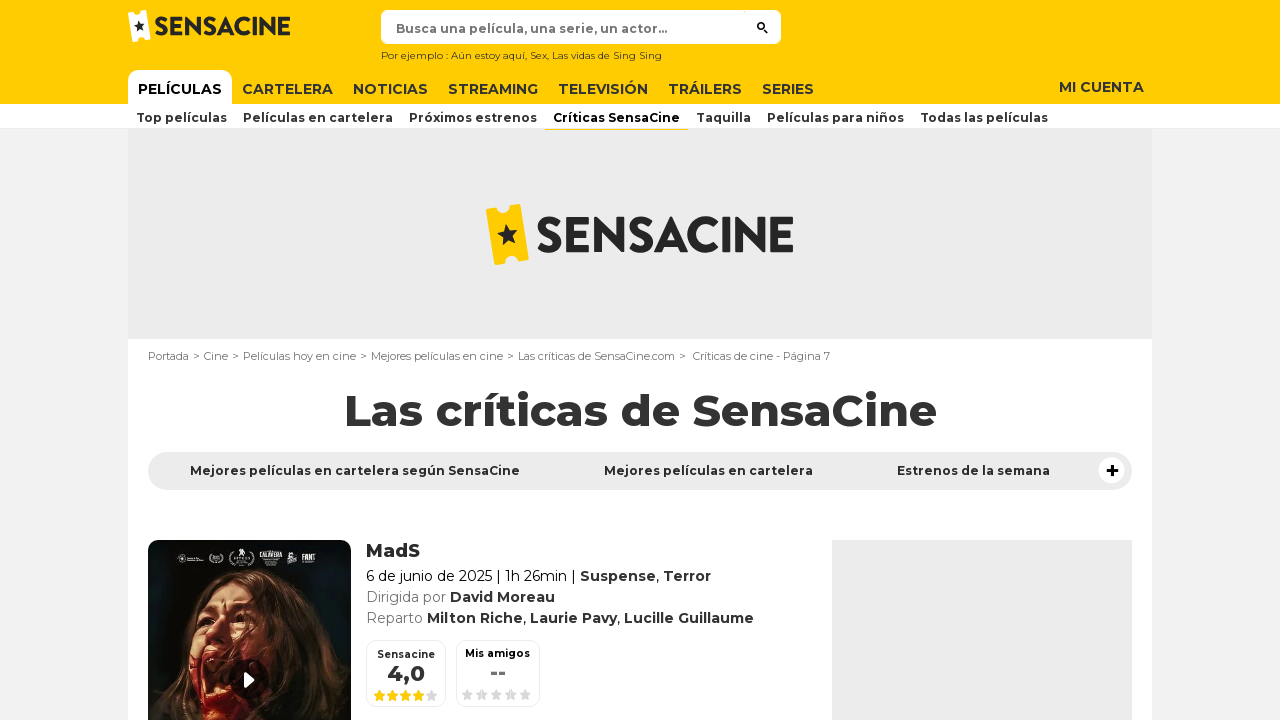

Waited for new page content to load (page 7)
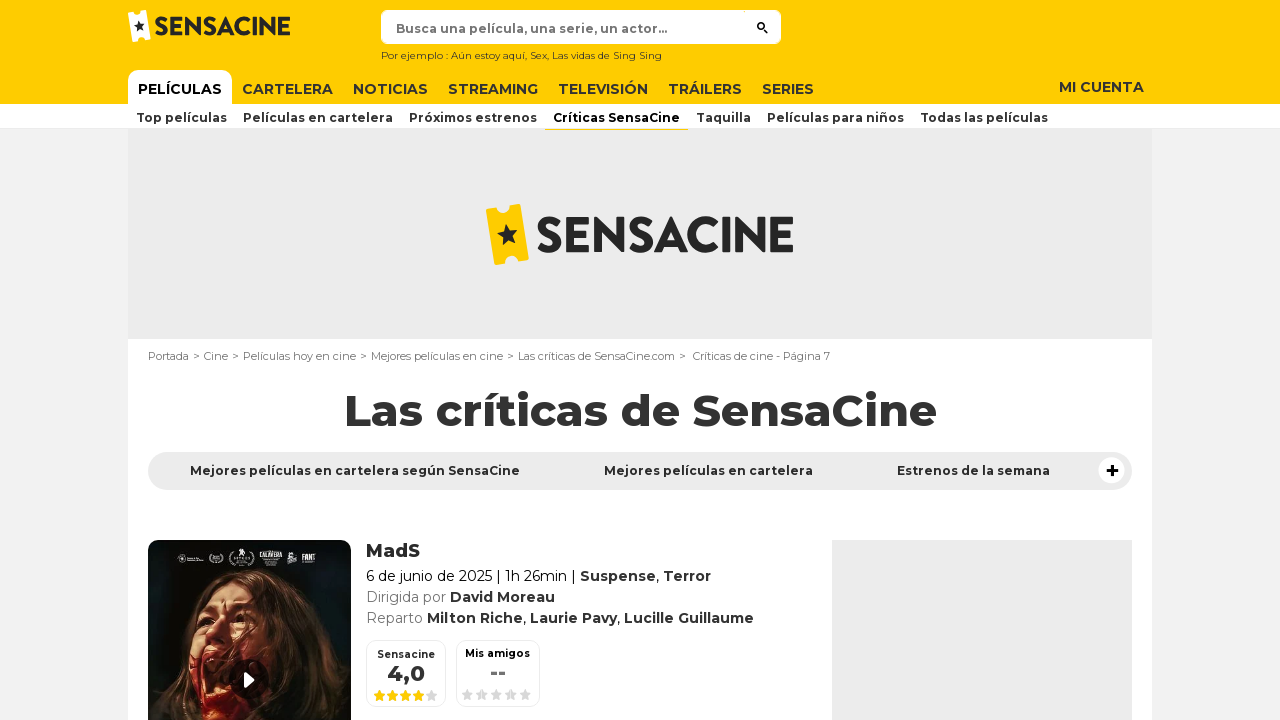

Waited for next page button to be present
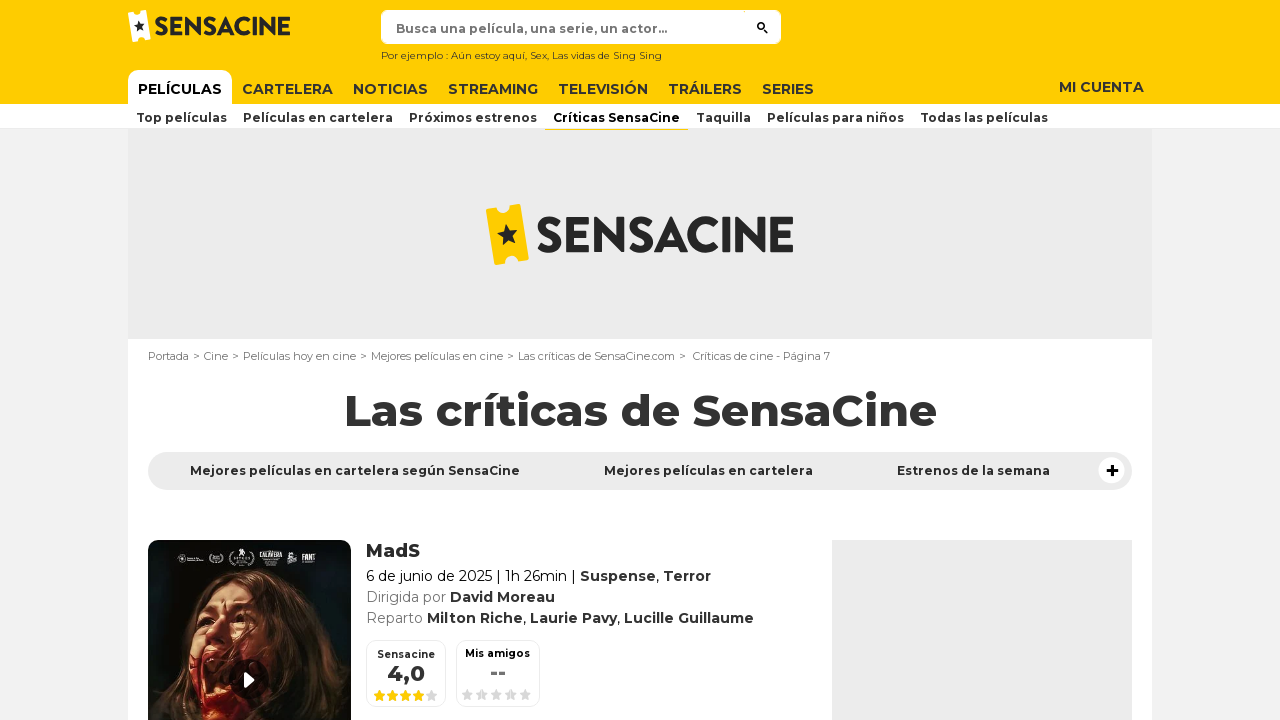

Clicked next page button (page 7 of 11)
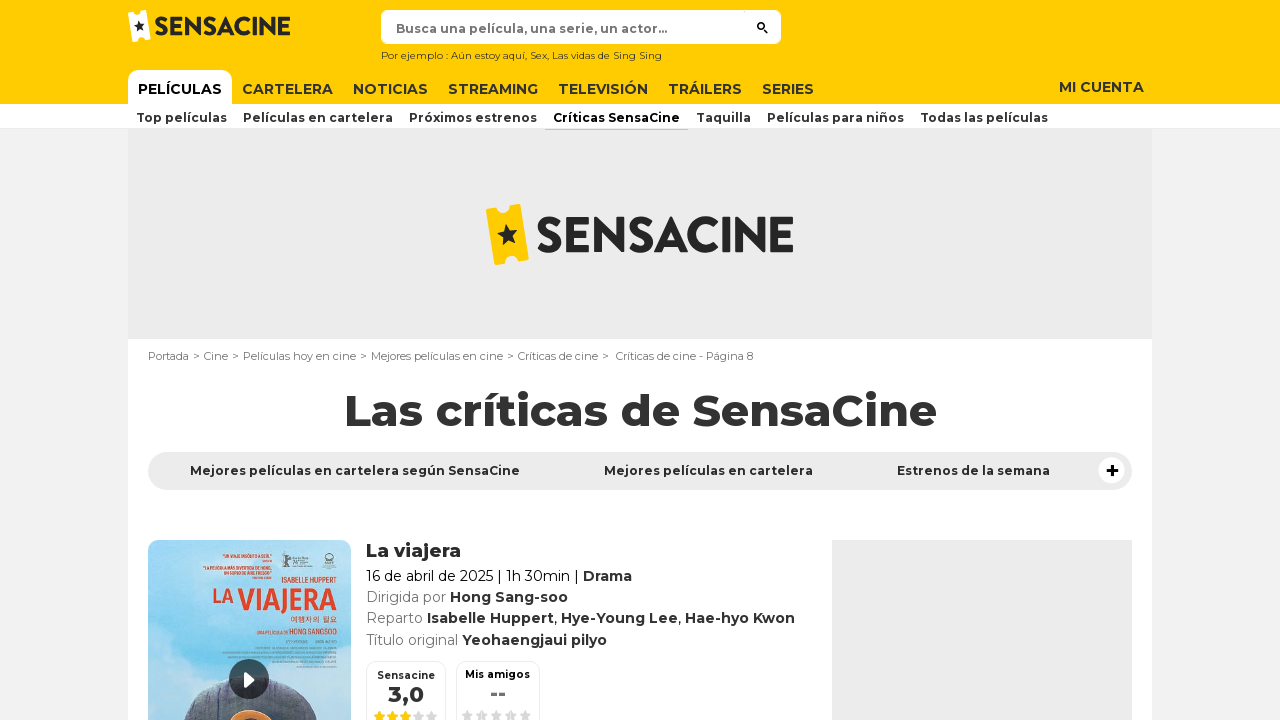

Waited for new page content to load (page 8)
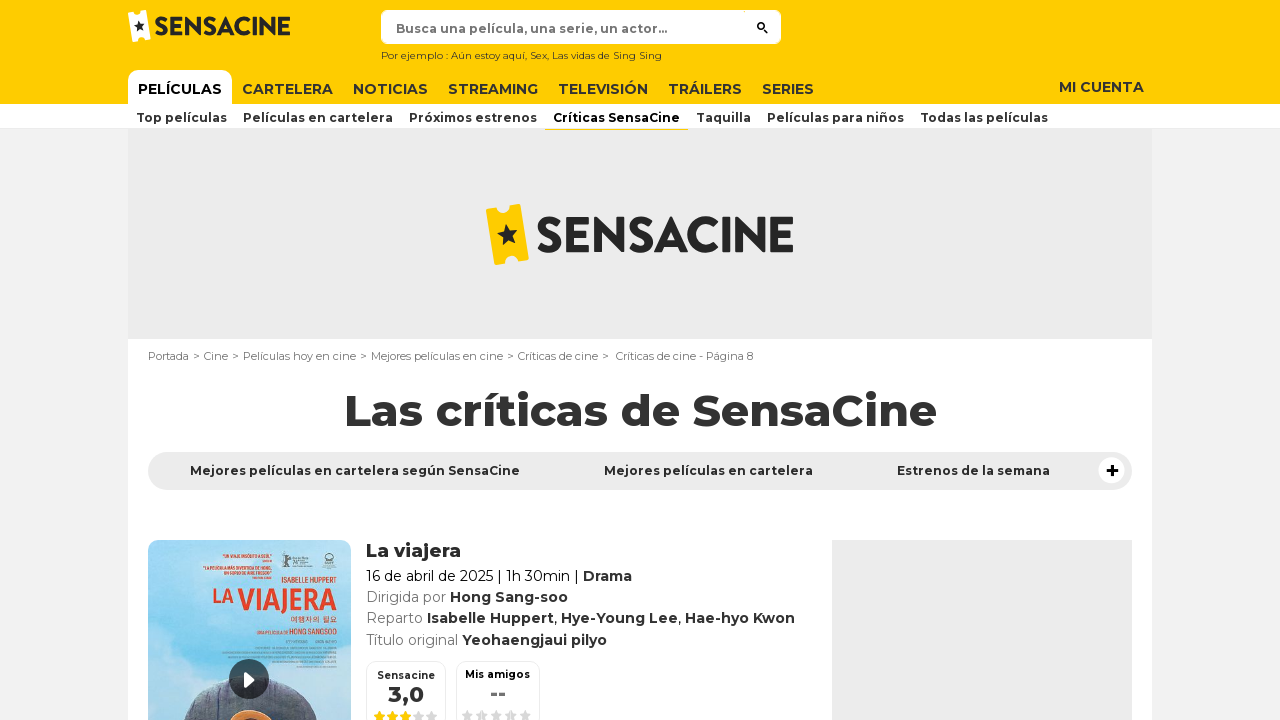

Waited for next page button to be present
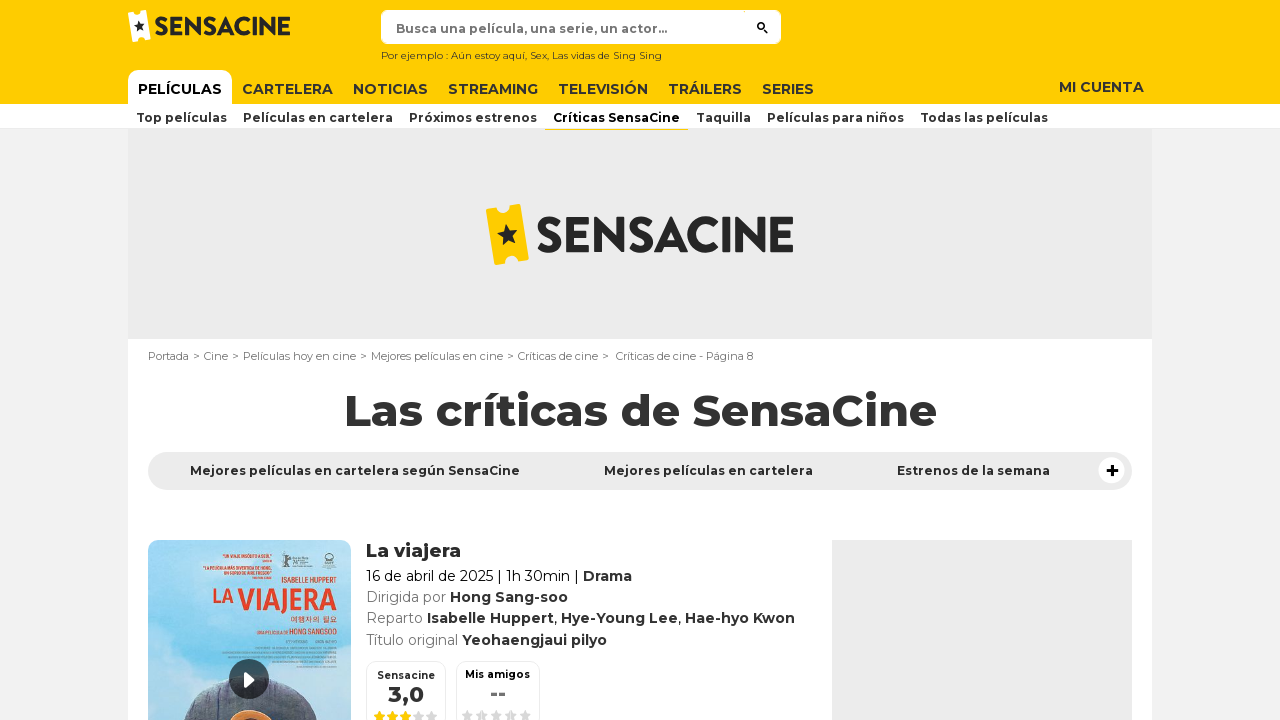

Clicked next page button (page 8 of 11)
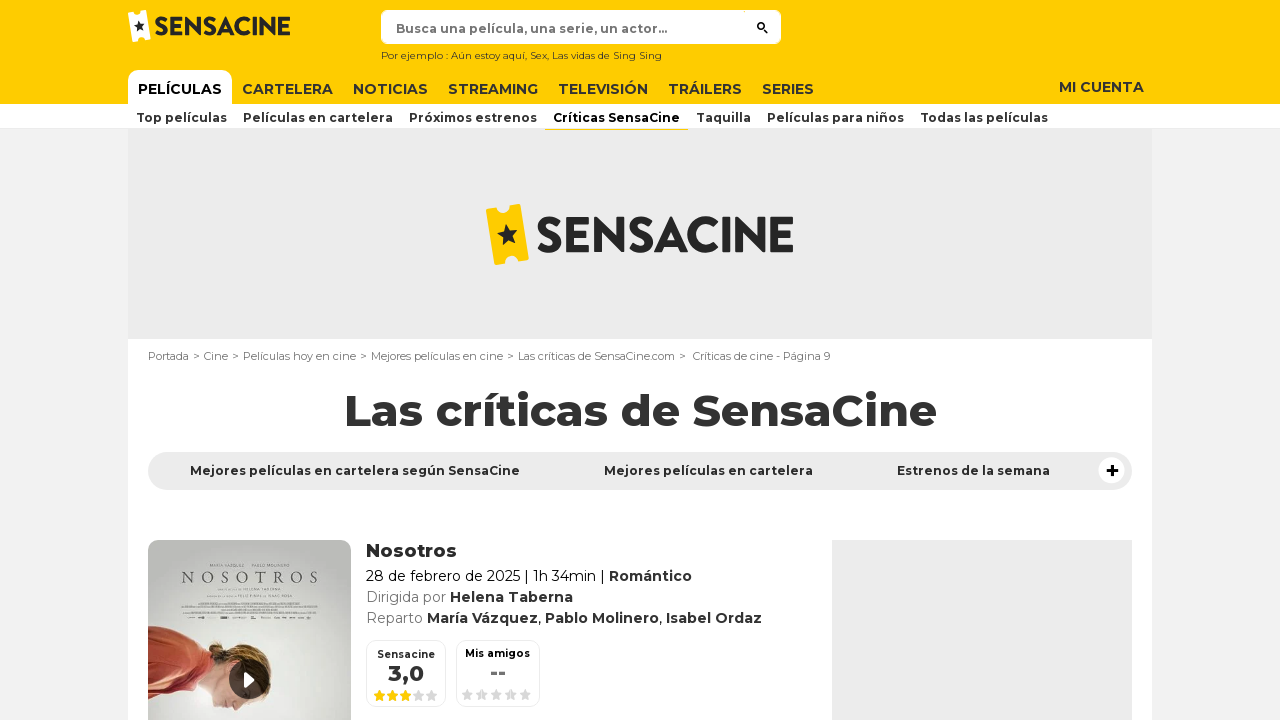

Waited for new page content to load (page 9)
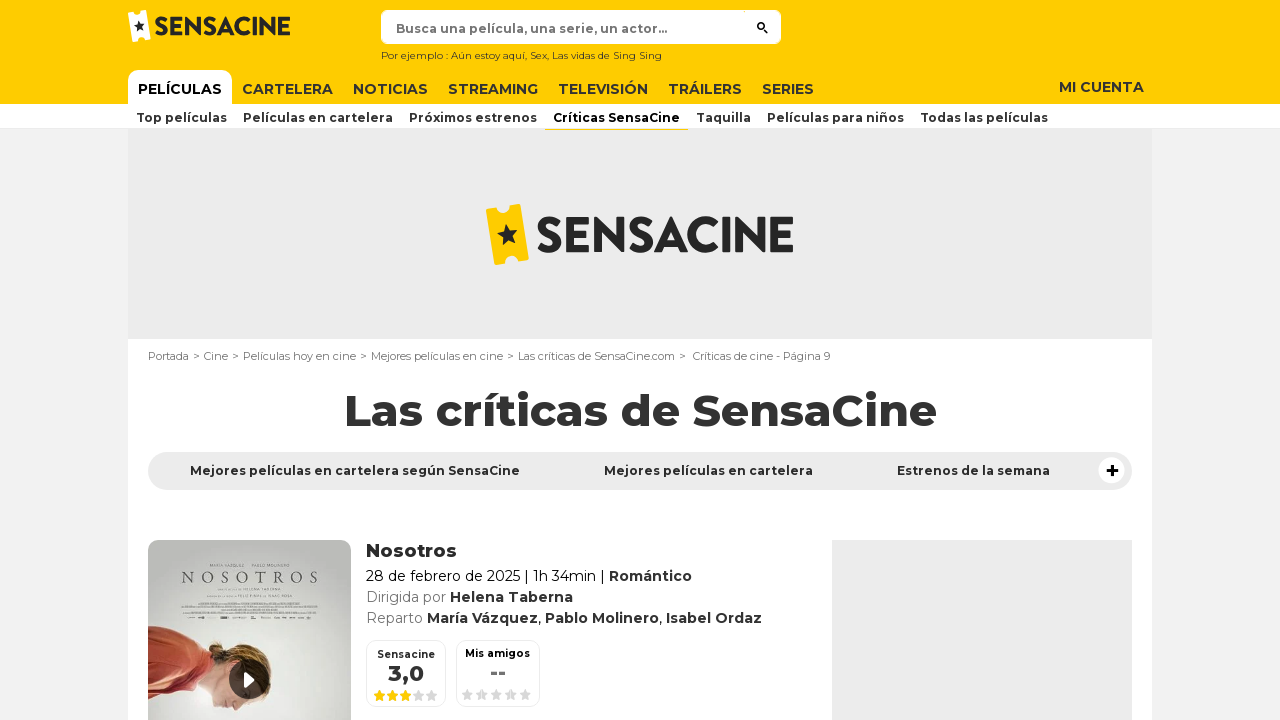

Waited for next page button to be present
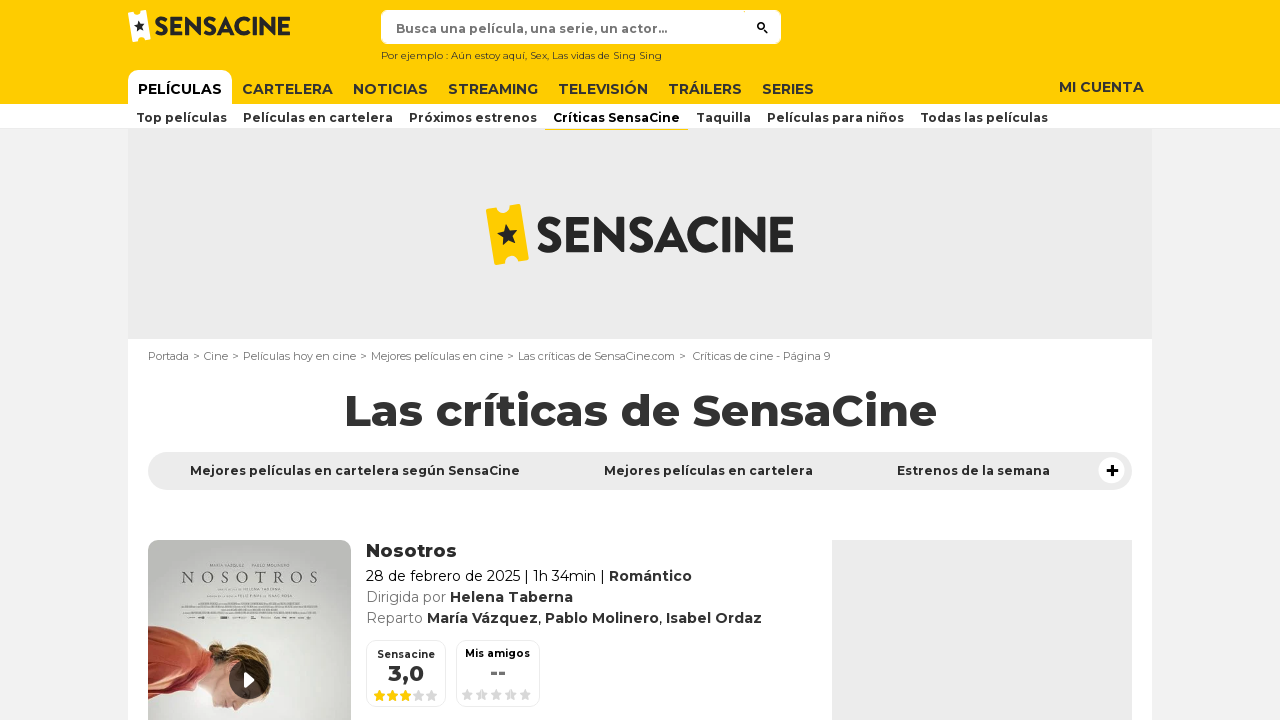

Clicked next page button (page 9 of 11)
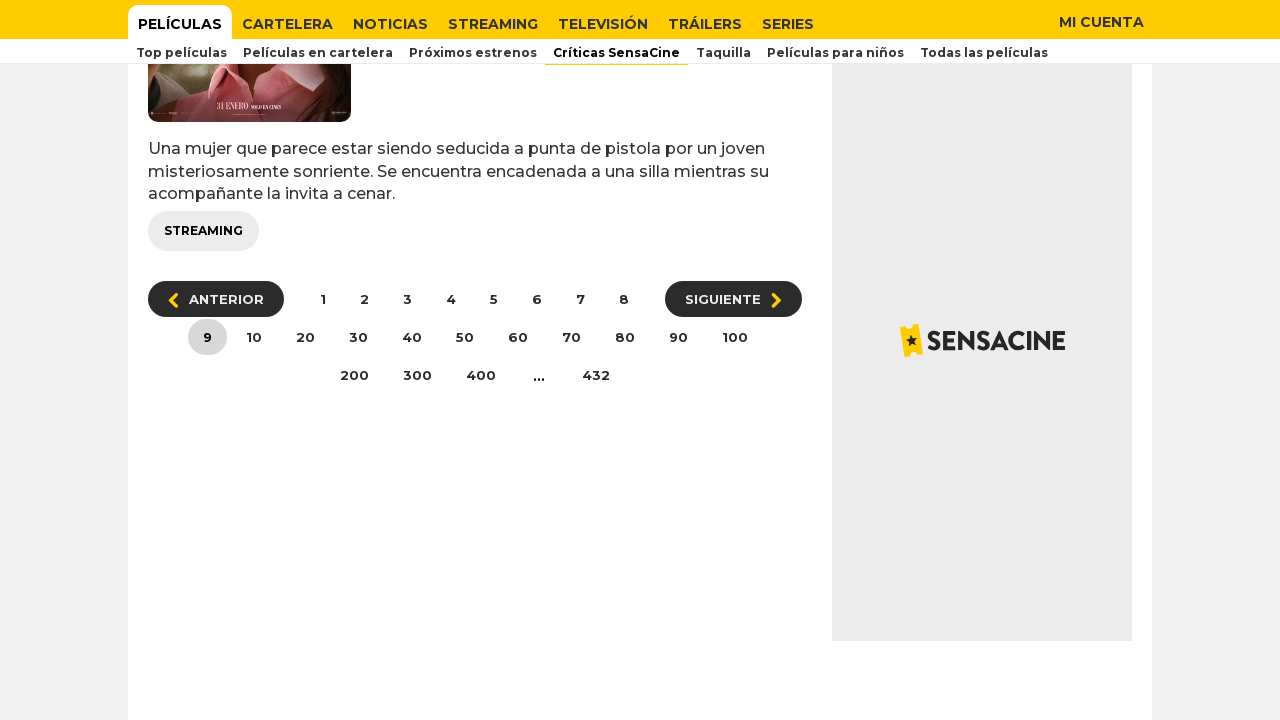

Waited for new page content to load (page 10)
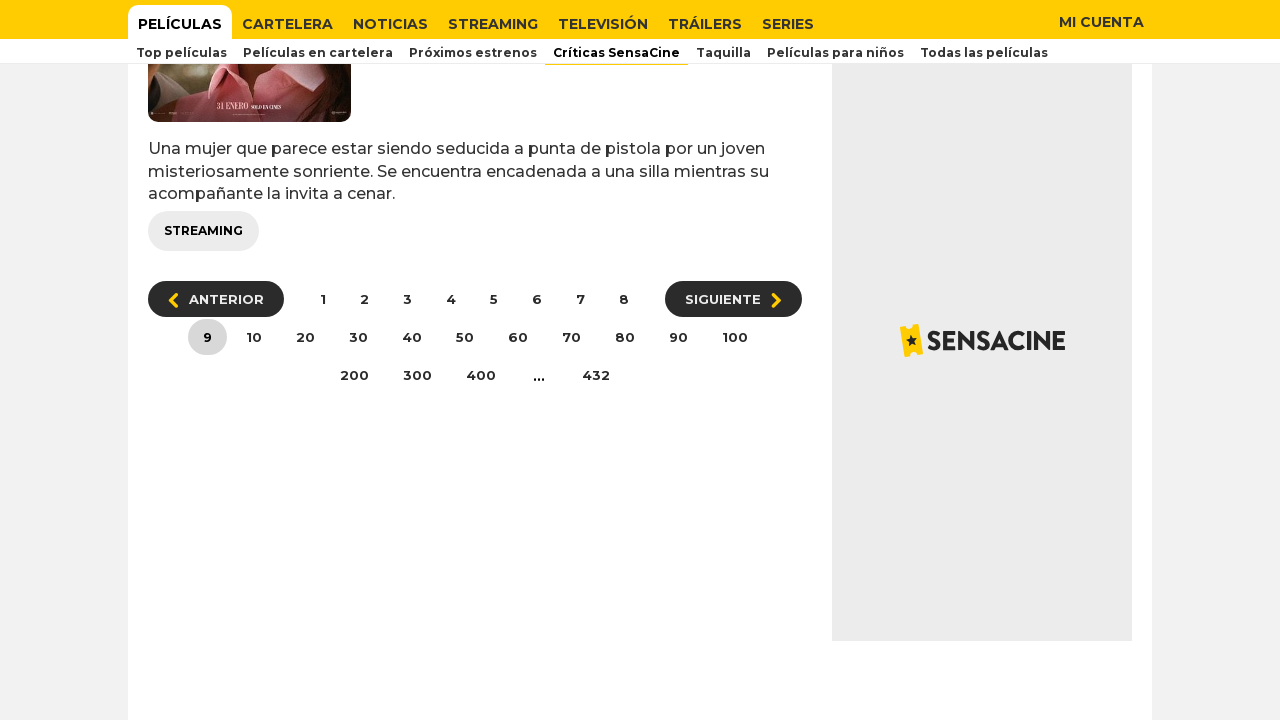

Waited for next page button to be present
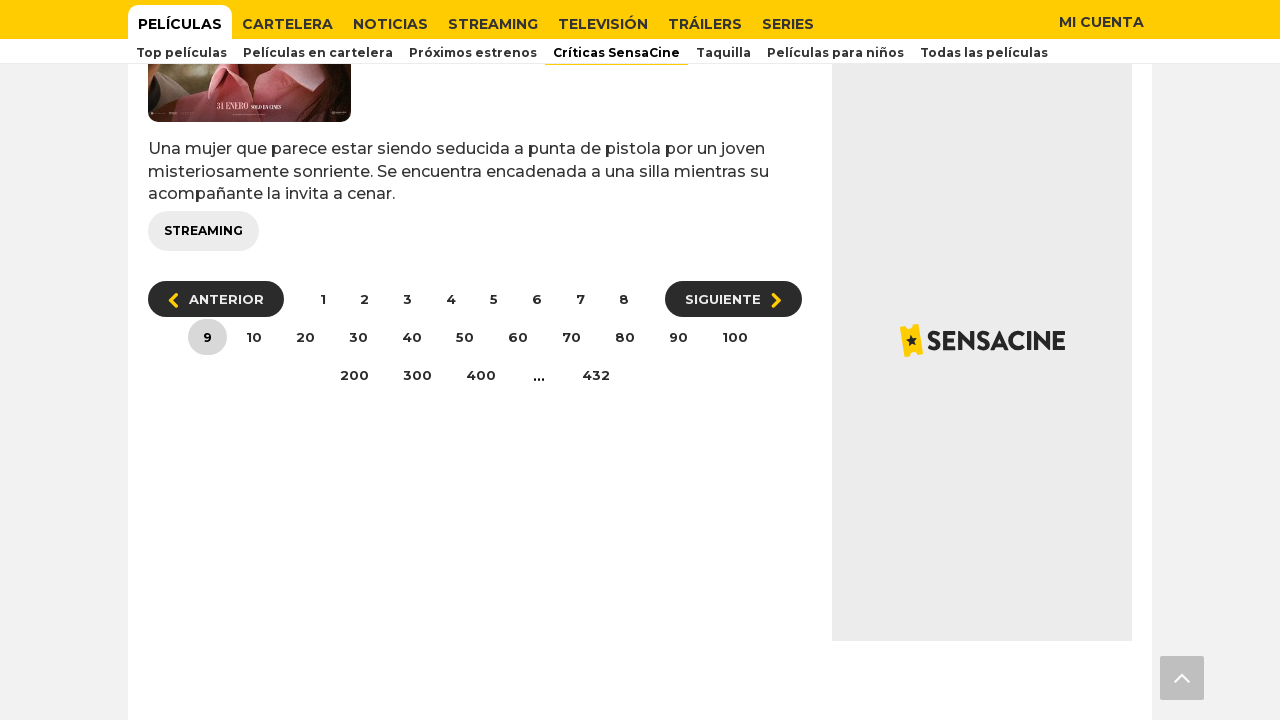

Clicked next page button (page 10 of 11)
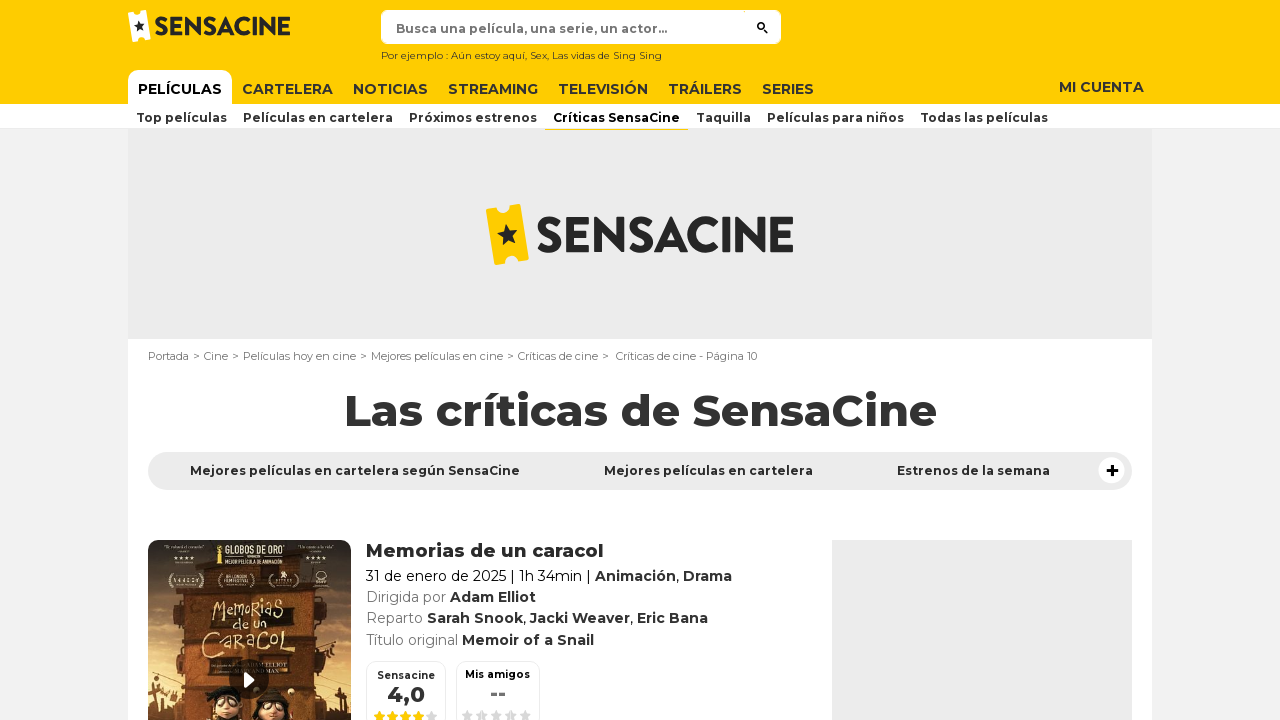

Waited for new page content to load (page 11)
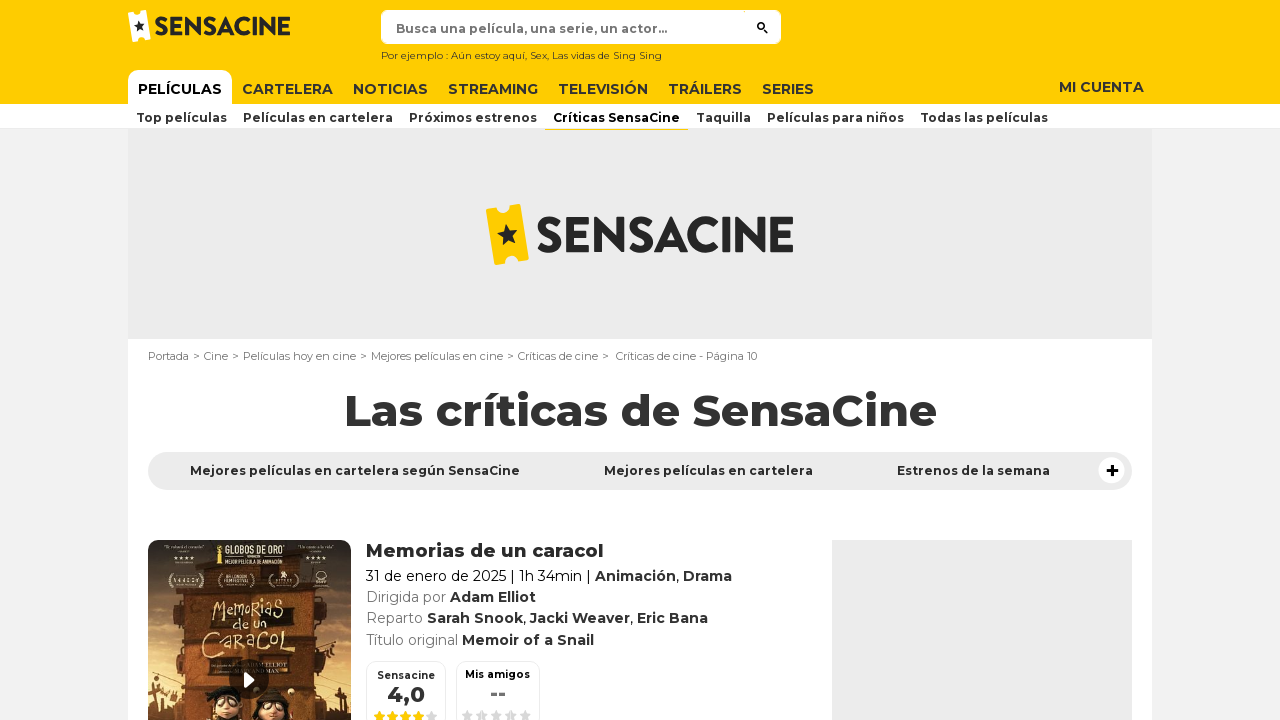

Waited for next page button to be present
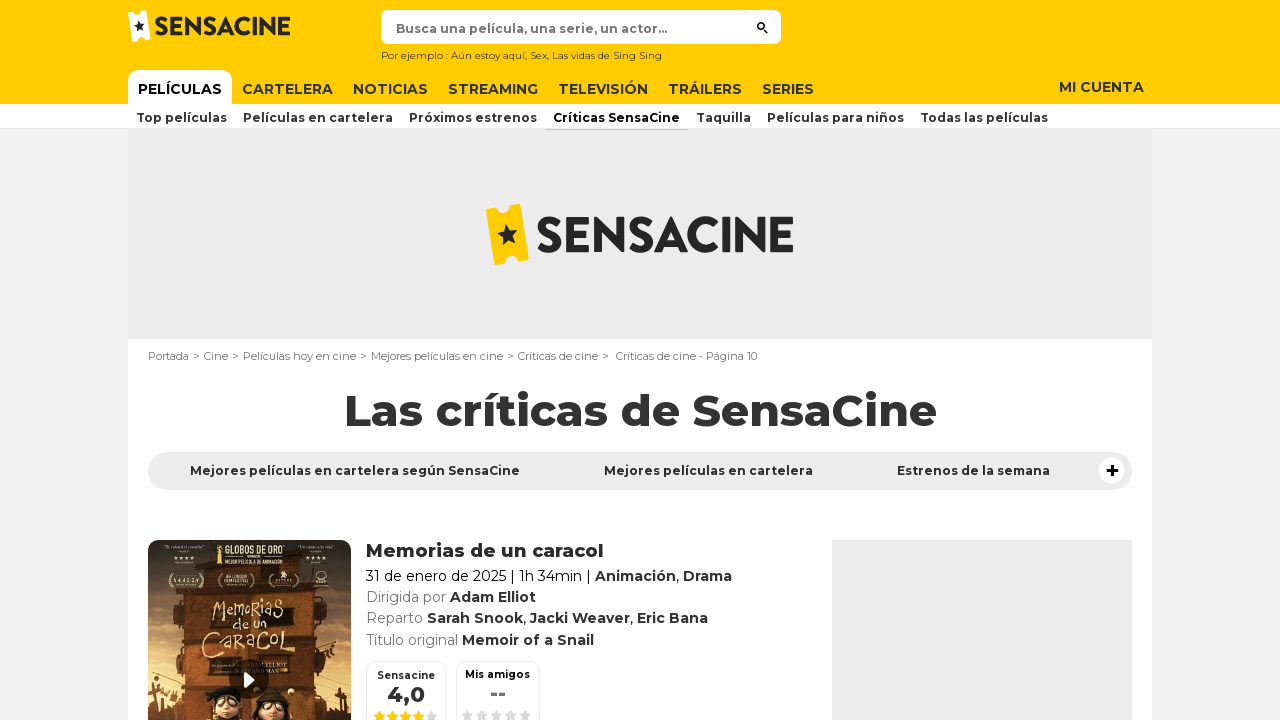

Clicked next page button (page 11 of 11)
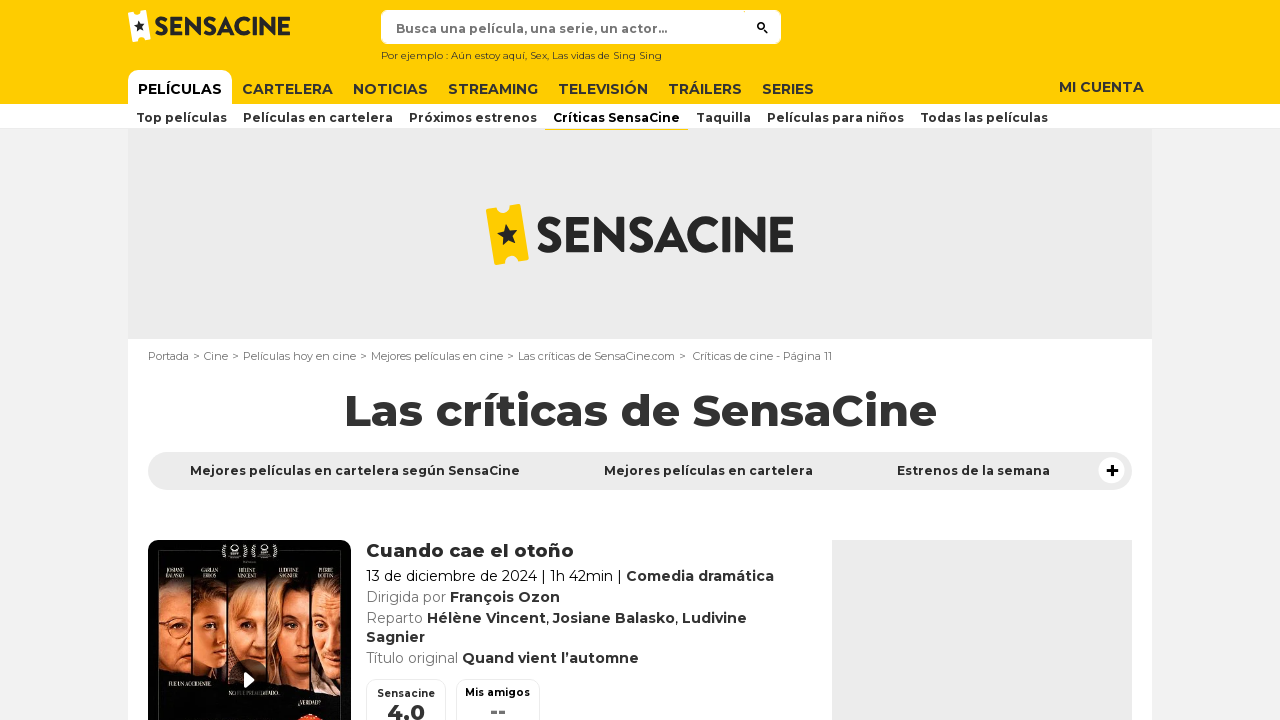

Waited for new page content to load (page 12)
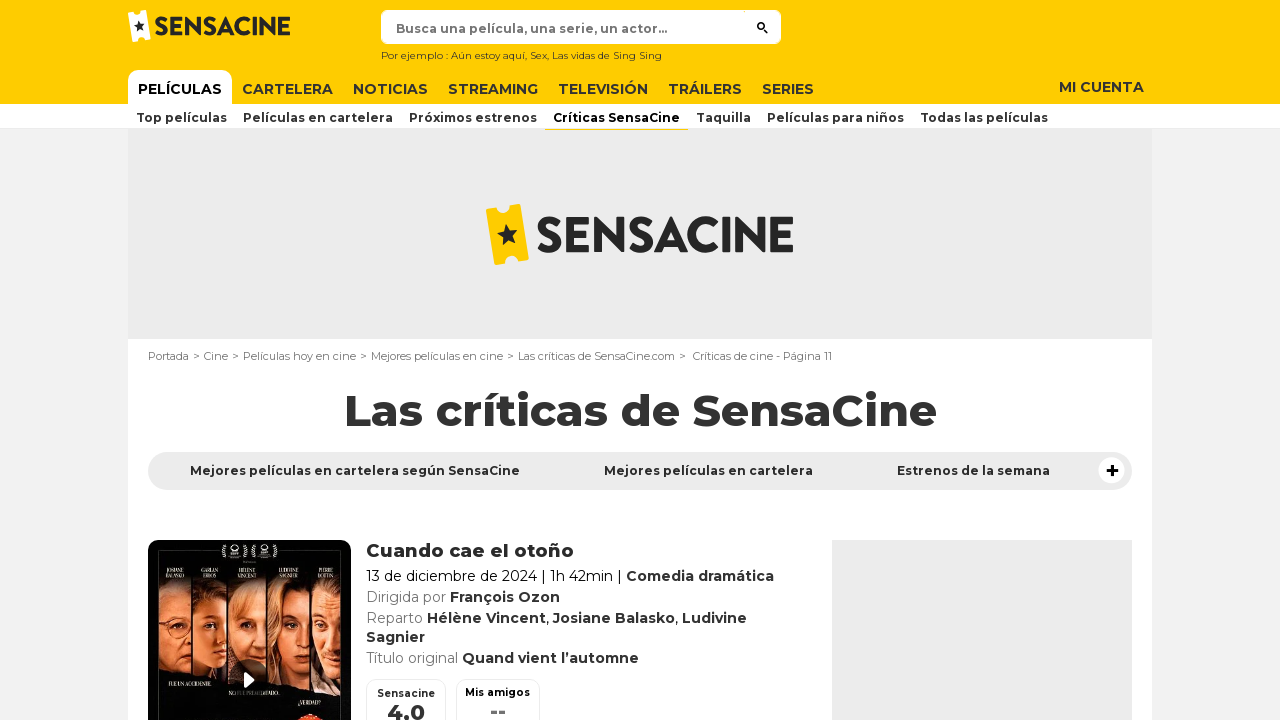

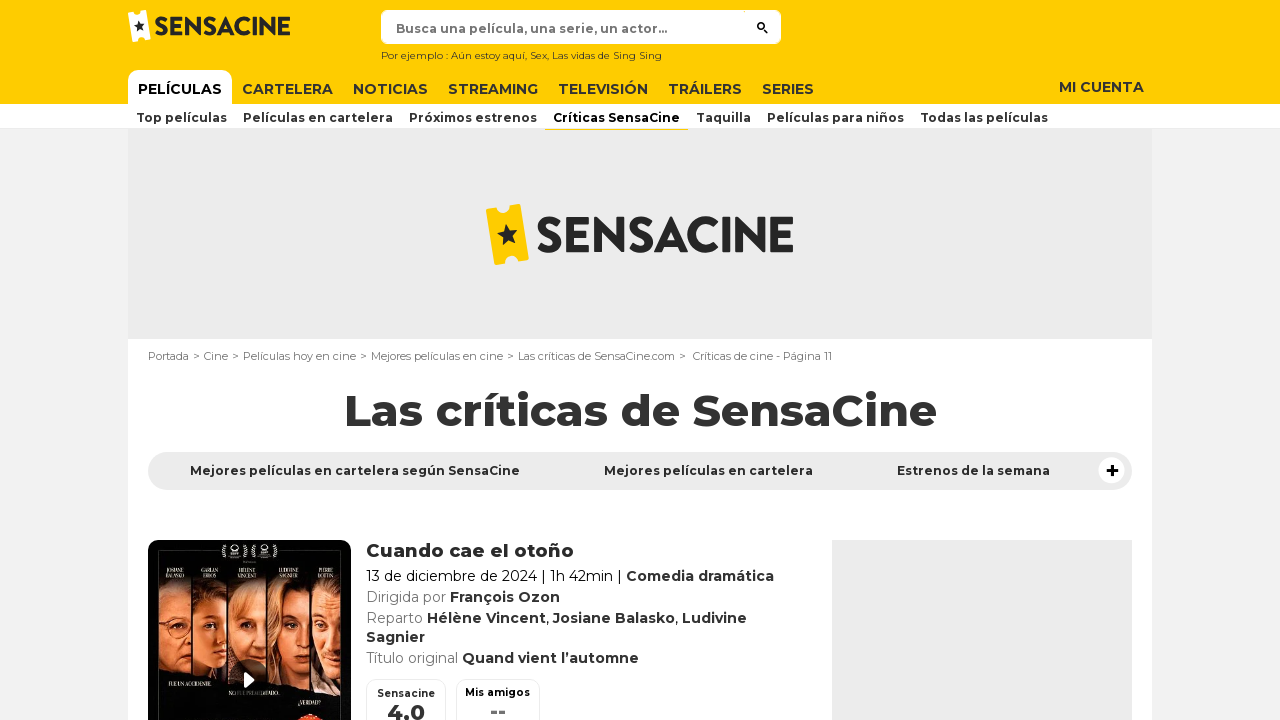